Navigates to an e-commerce produce page and adds specific items (Cucumber, Brocolli, Beetroot) to the shopping cart by finding them in the product list and clicking their Add to cart buttons

Starting URL: https://rahulshettyacademy.com/seleniumPractise/

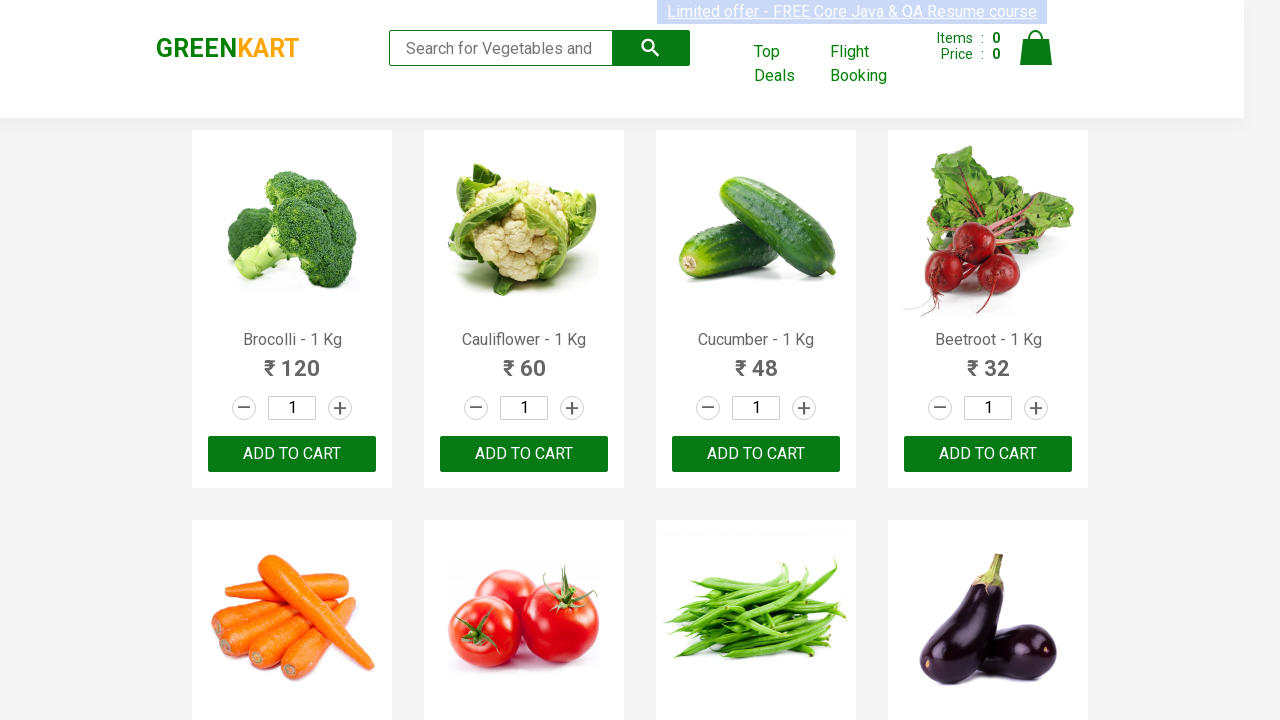

Waited for product list to load
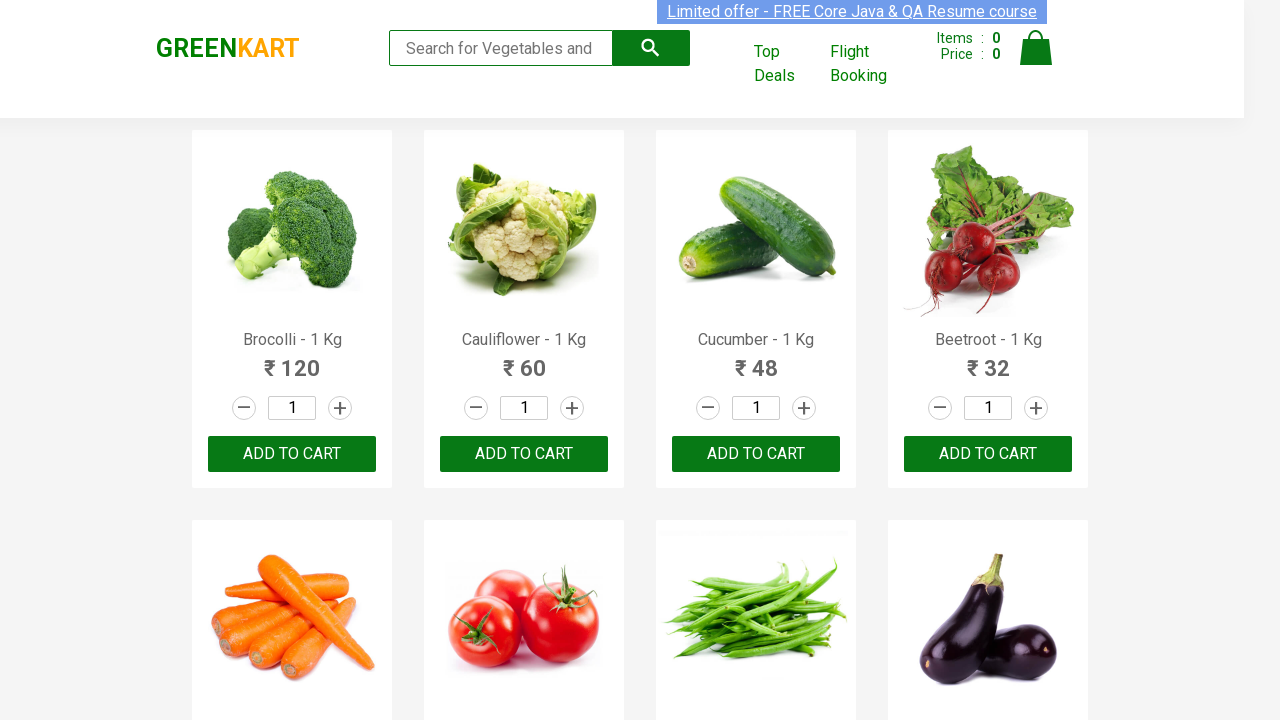

Retrieved all product name elements from the page
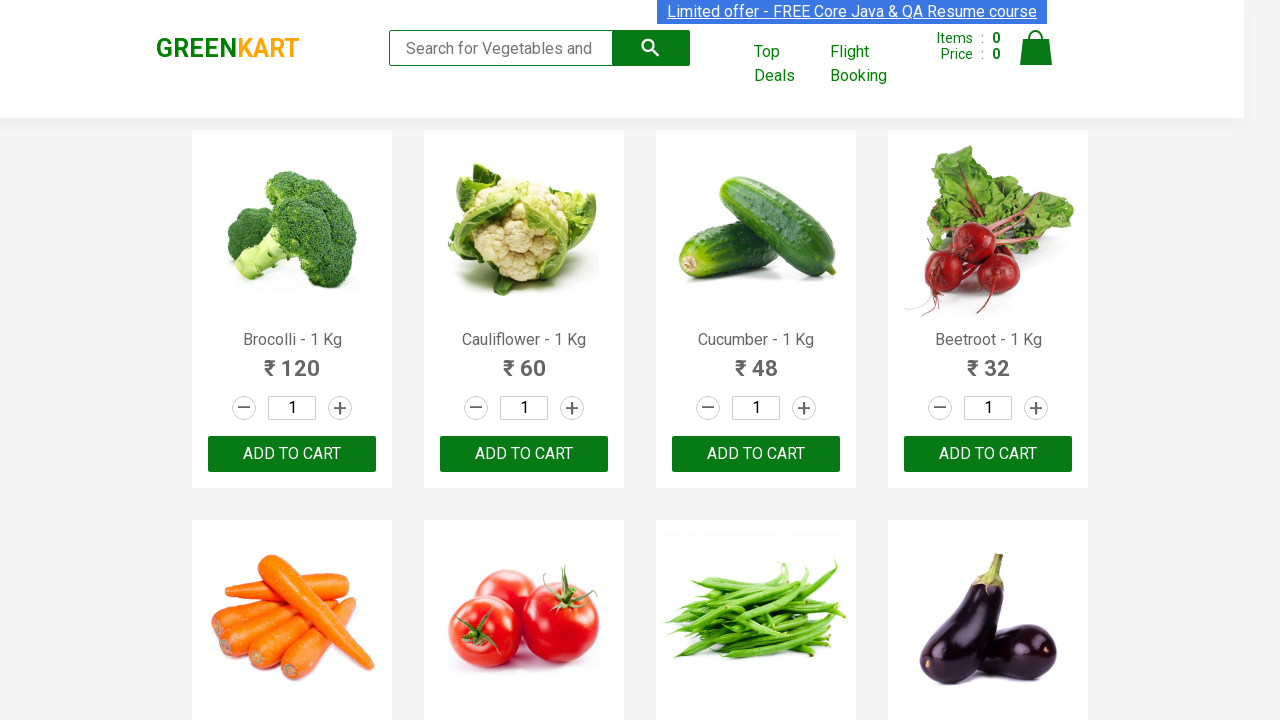

Retrieved all Add to cart buttons
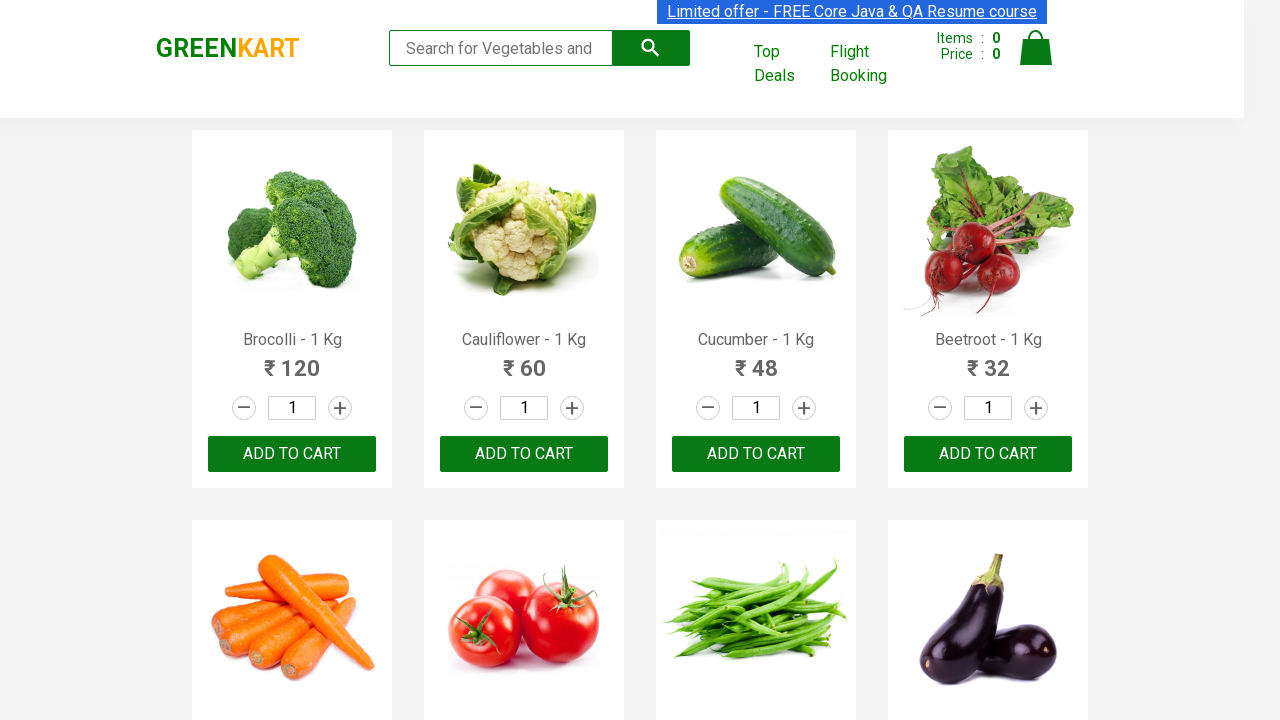

Added Brocolli to shopping cart
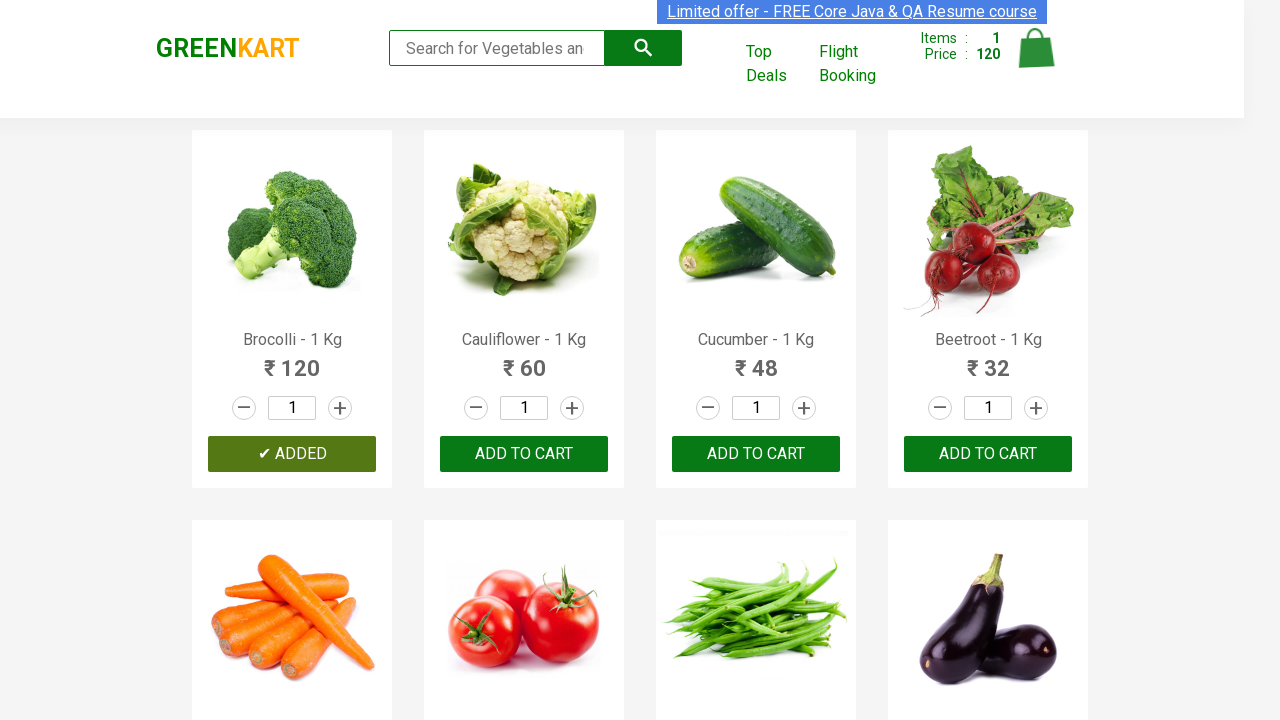

Added Cucumber to shopping cart
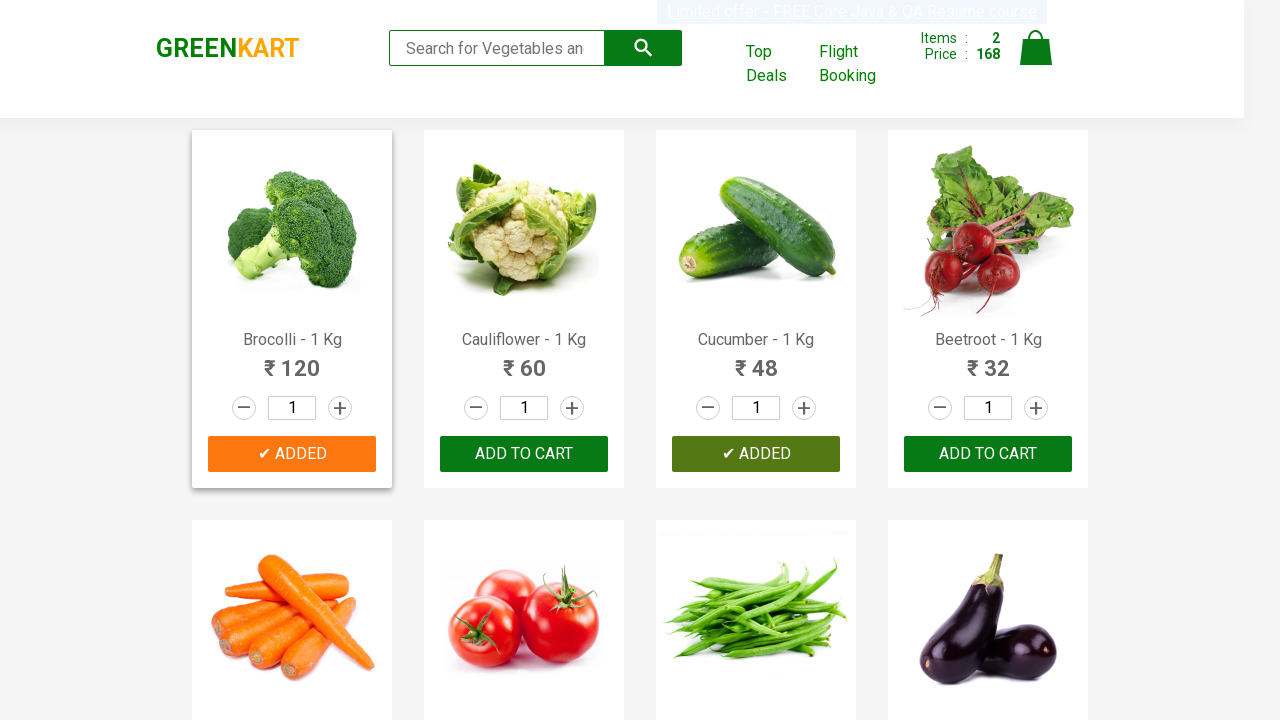

Added Beetroot to shopping cart
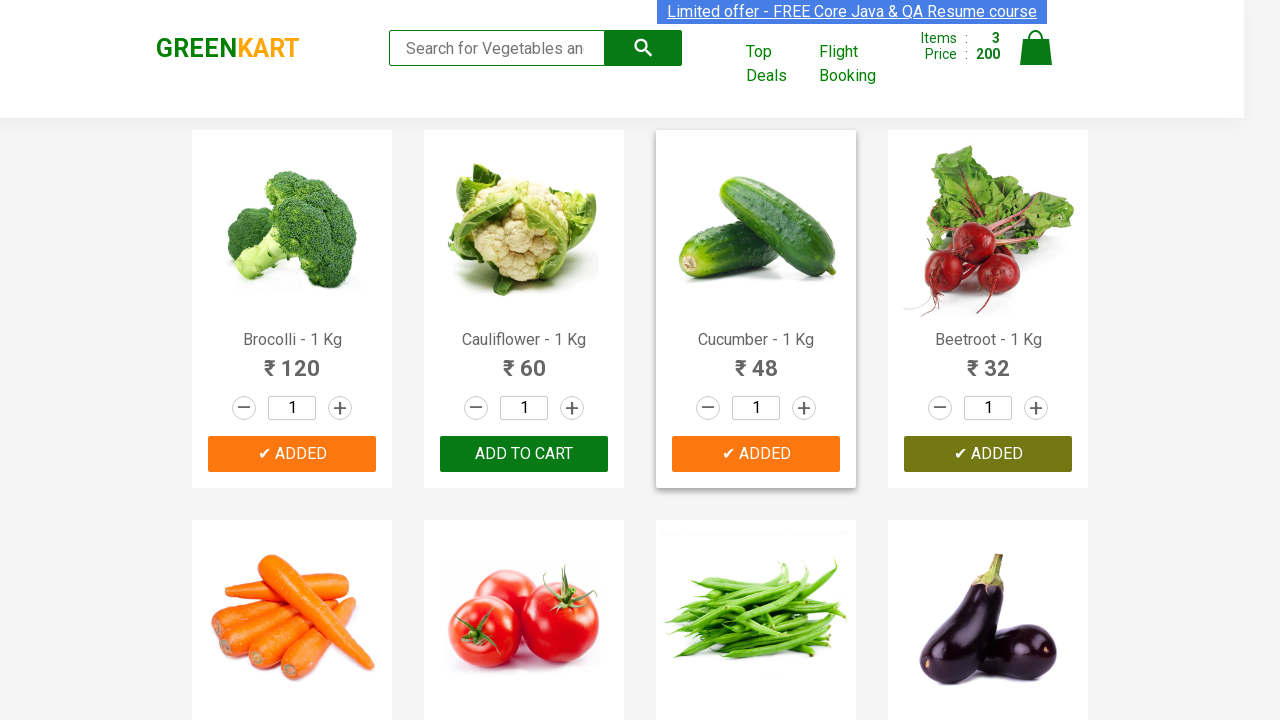

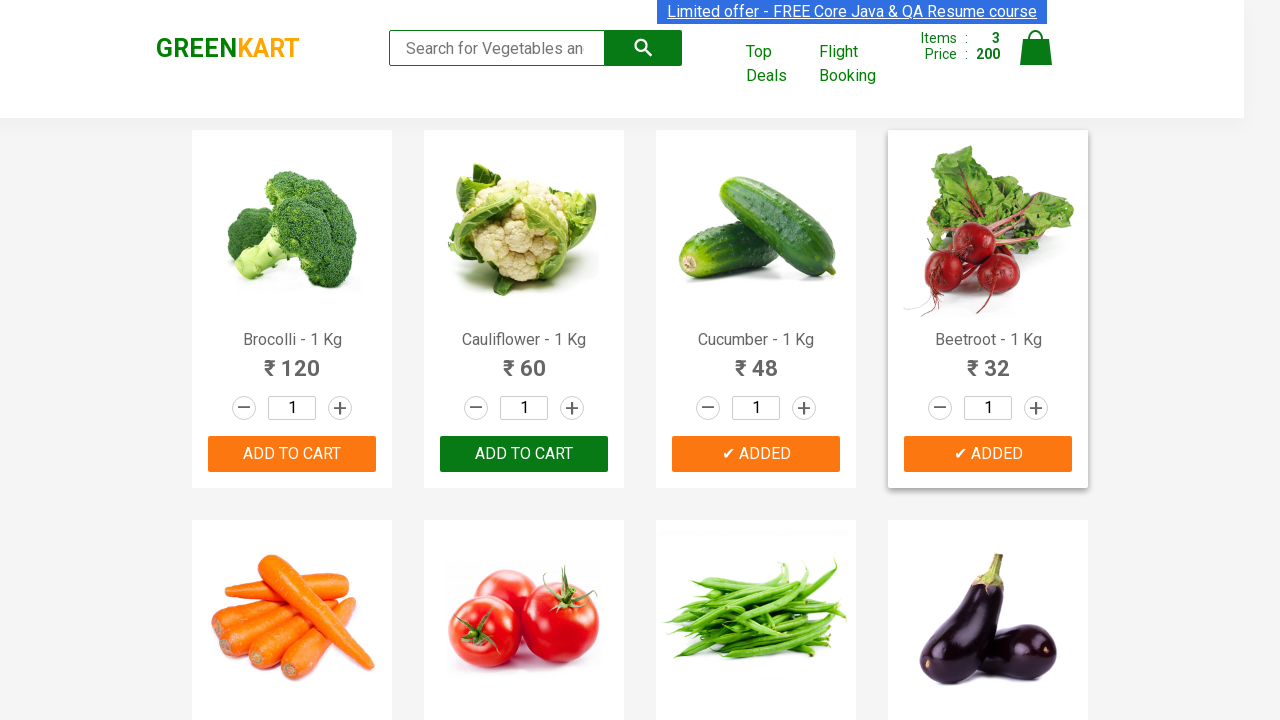